Tests sortable functionality by shuffling list items and then reordering them back to original position using drag and drop

Starting URL: http://www.seleniumui.moderntester.pl/sortable.php

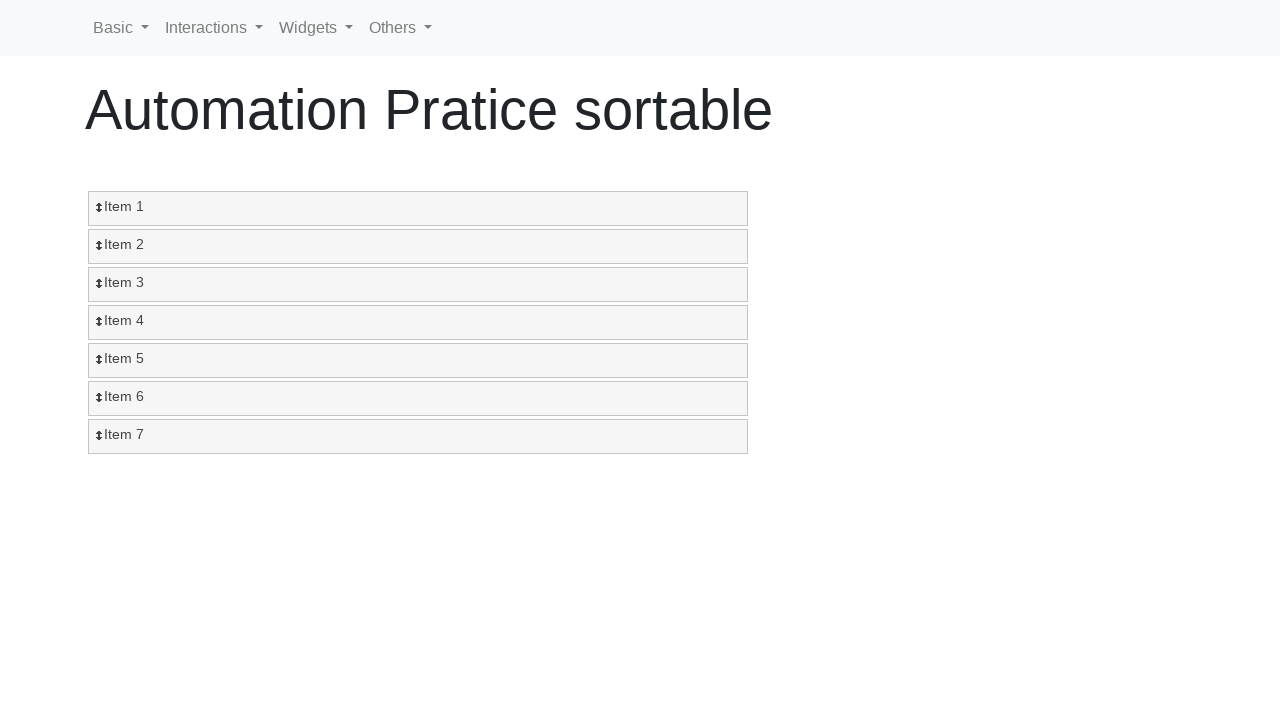

Waited for sortable list to be visible
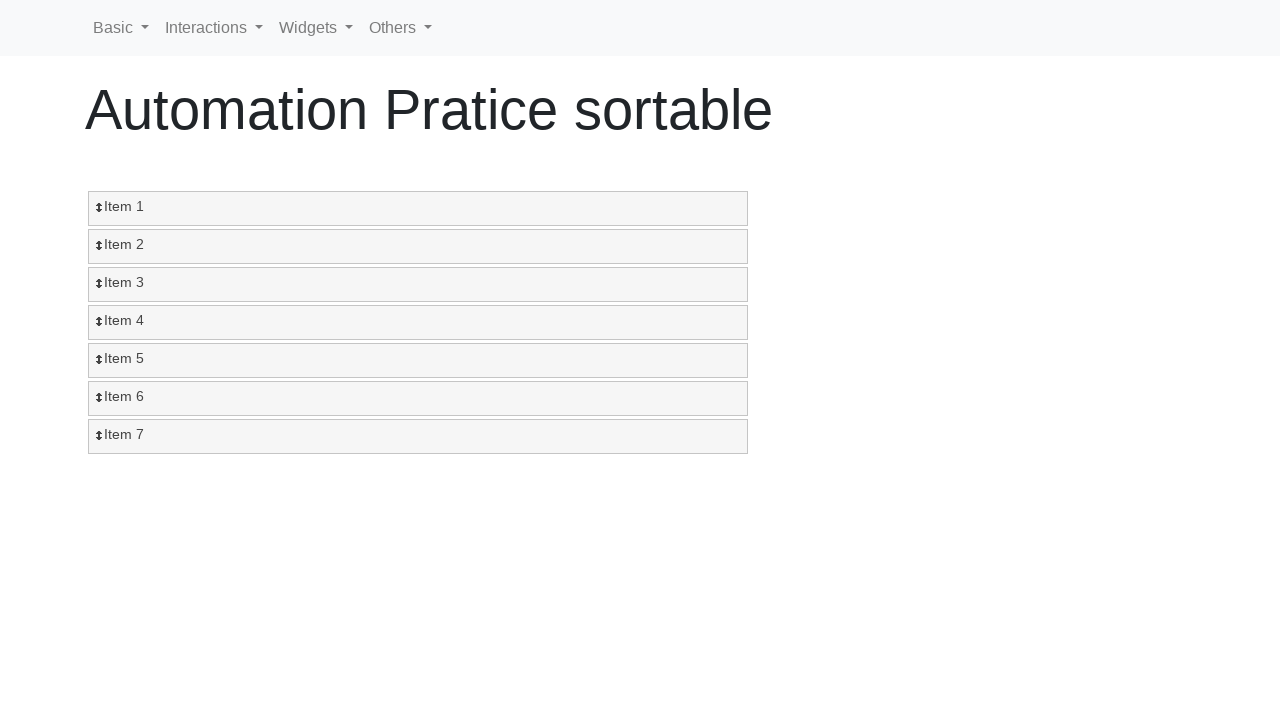

Retrieved all list items from sortable list
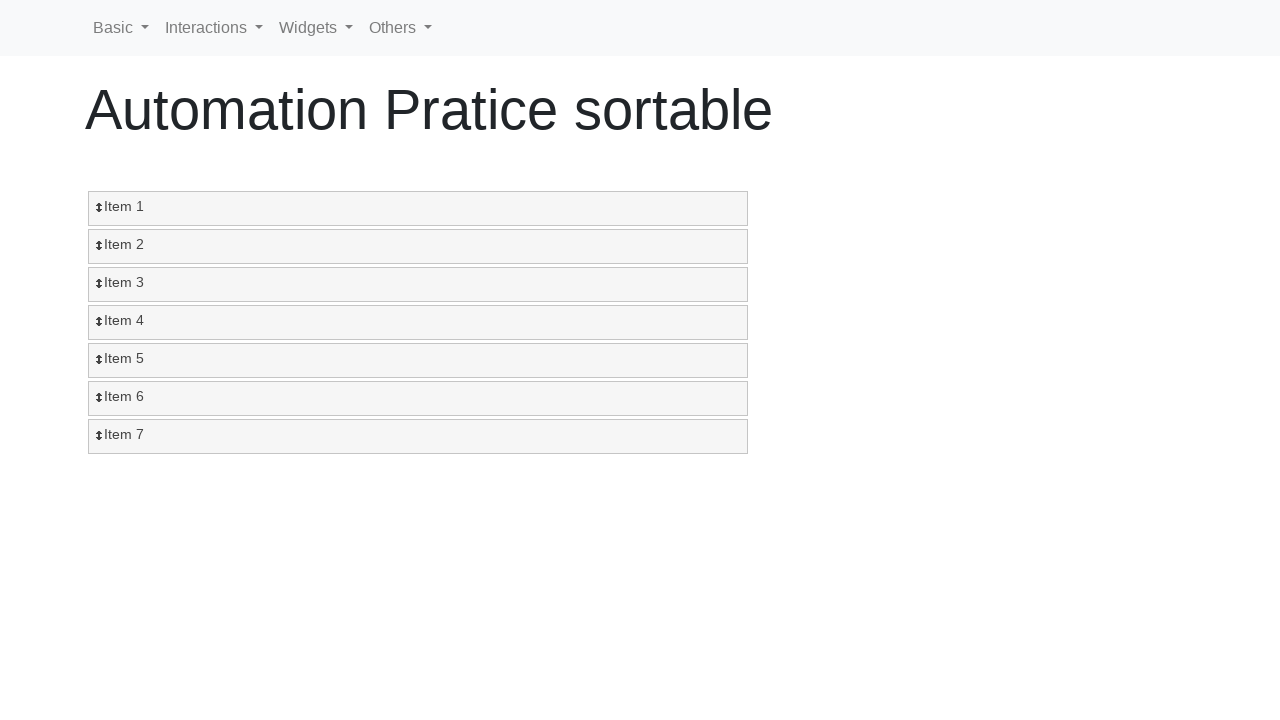

Stored original positions of all list items
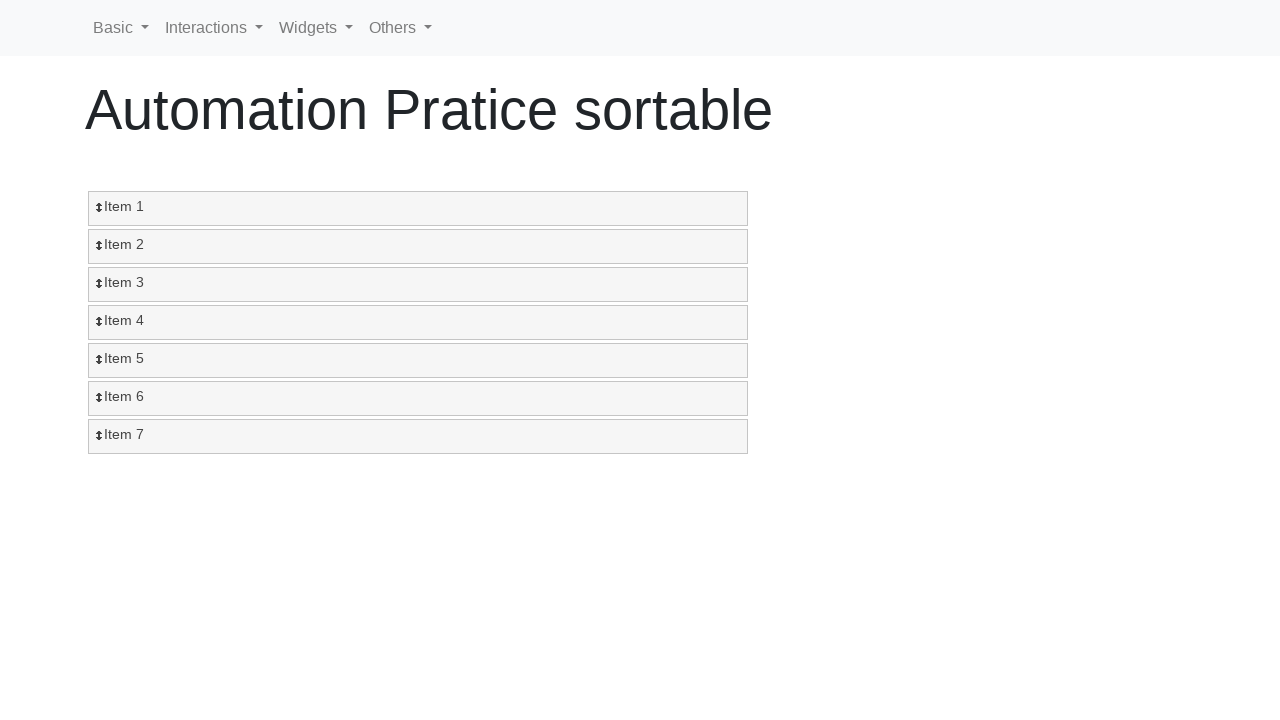

Generated shuffled indices for list items
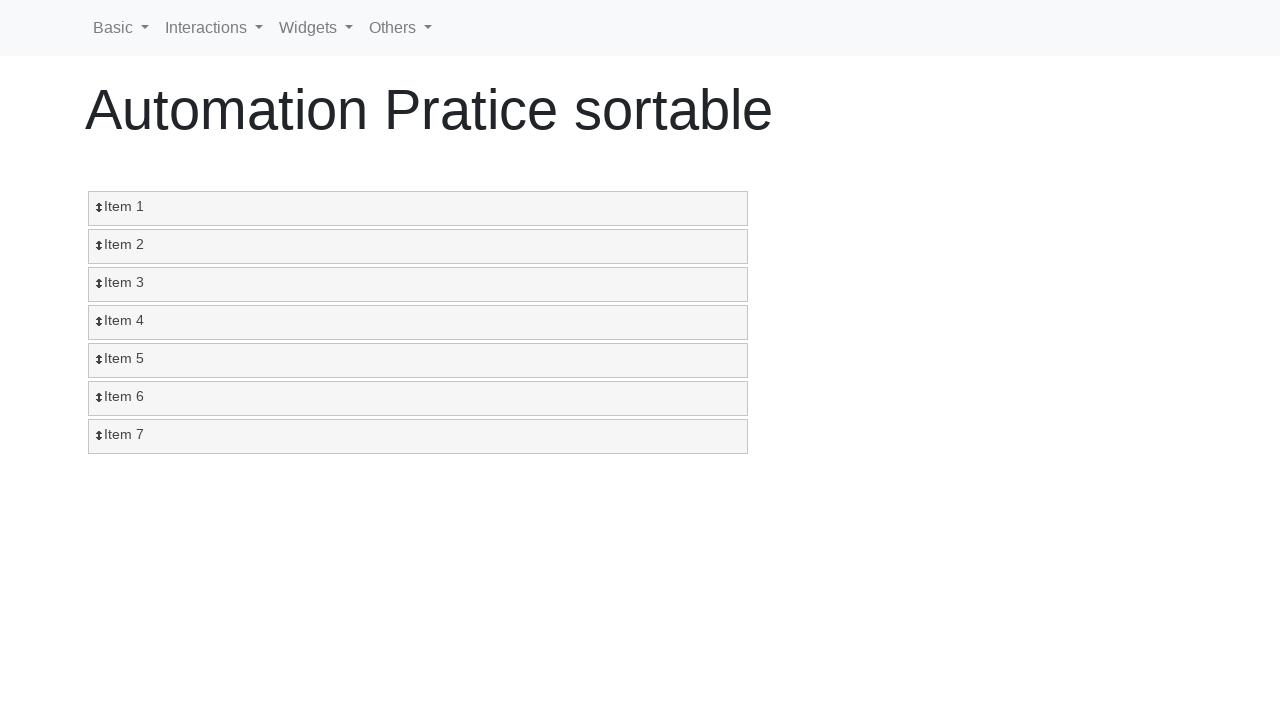

Dragged list item from shuffled position 0 to original position 0 at (418, 209)
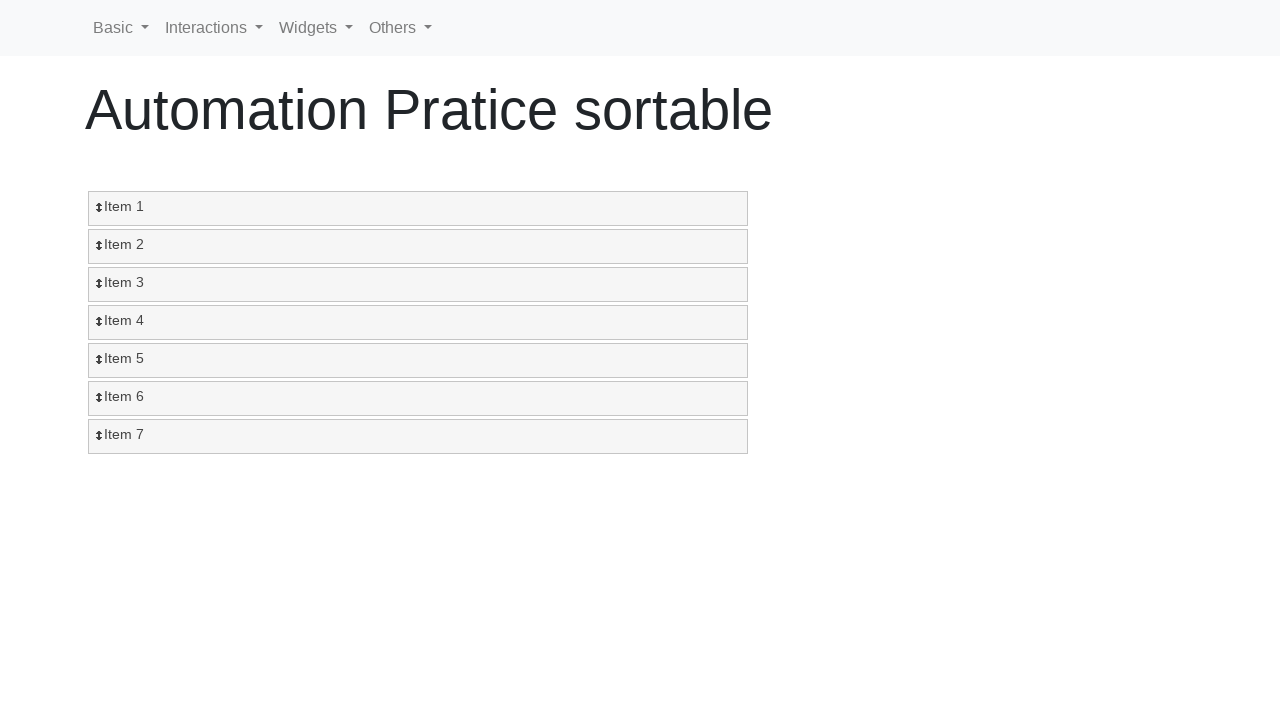

Dragged list item from shuffled position 3 to original position 1 at (418, 247)
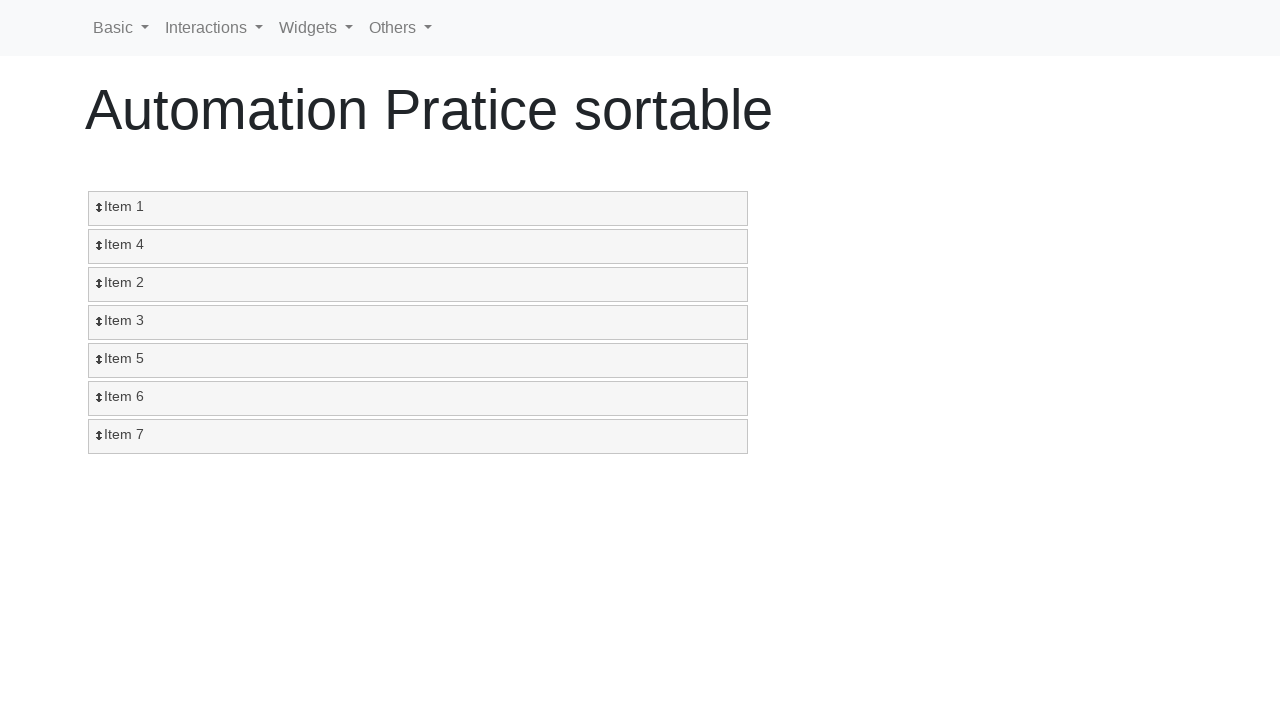

Dragged list item from shuffled position 1 to original position 2 at (418, 285)
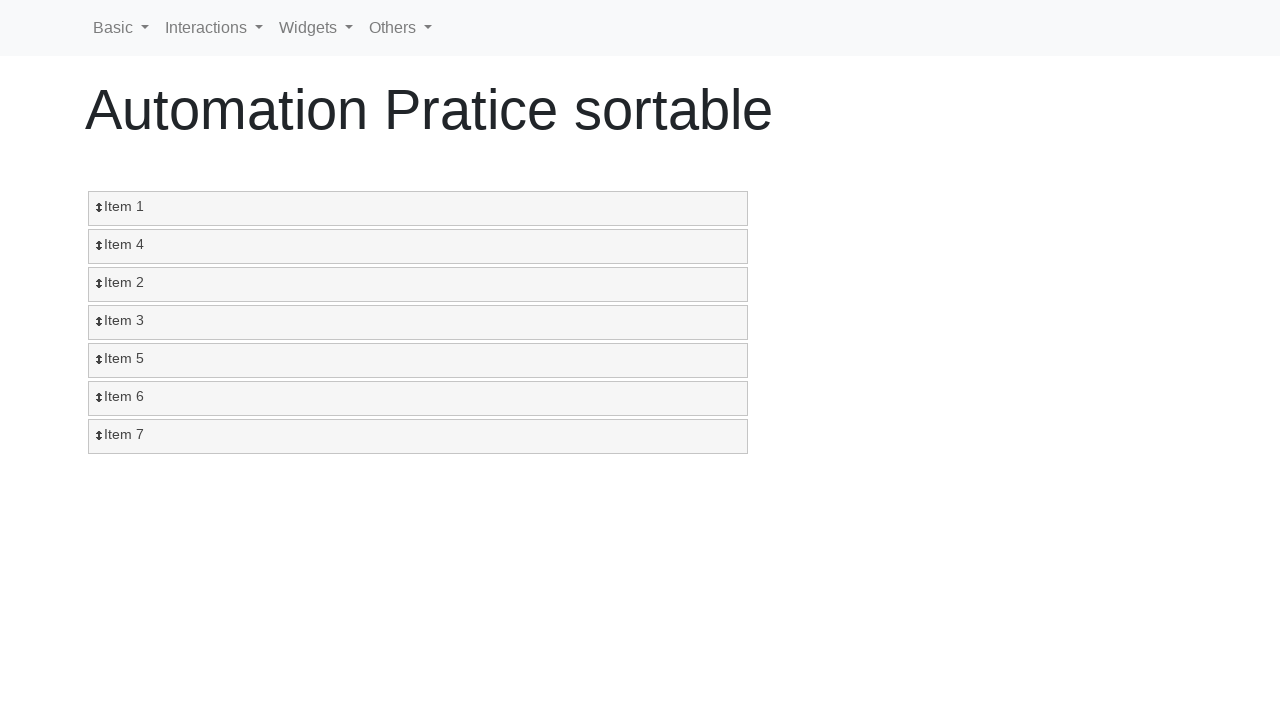

Dragged list item from shuffled position 6 to original position 3 at (418, 323)
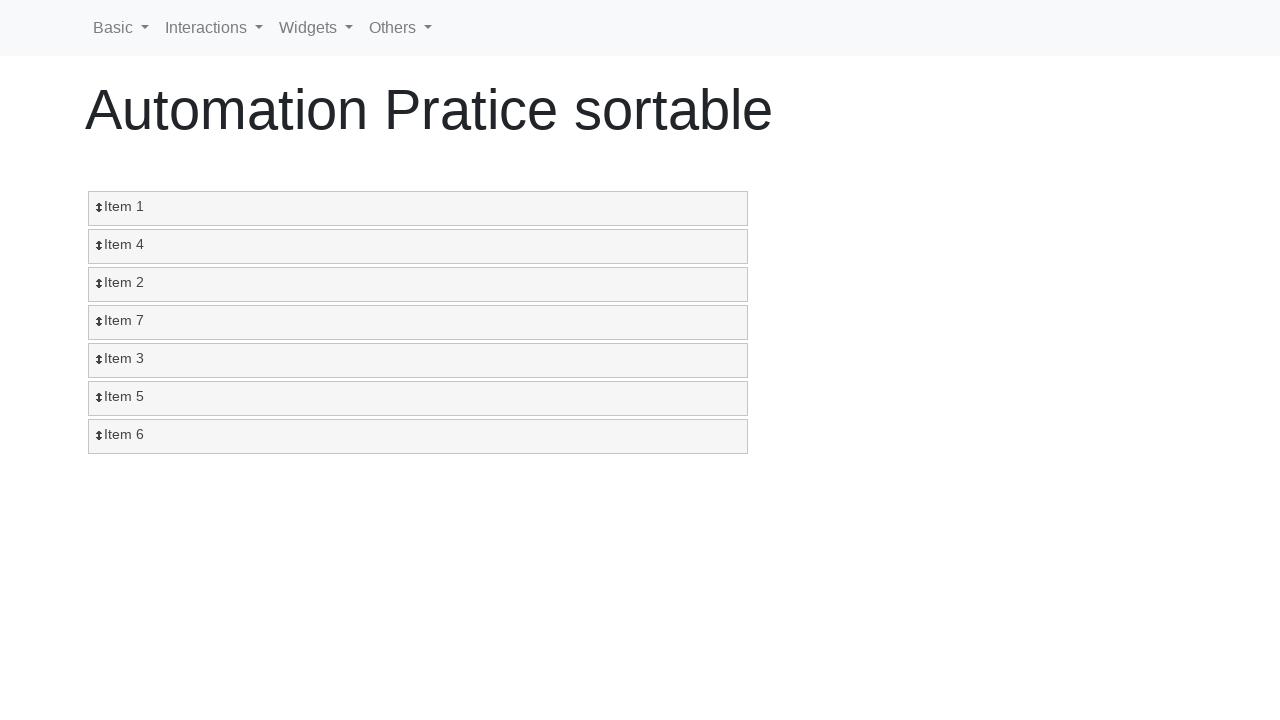

Dragged list item from shuffled position 2 to original position 4 at (418, 361)
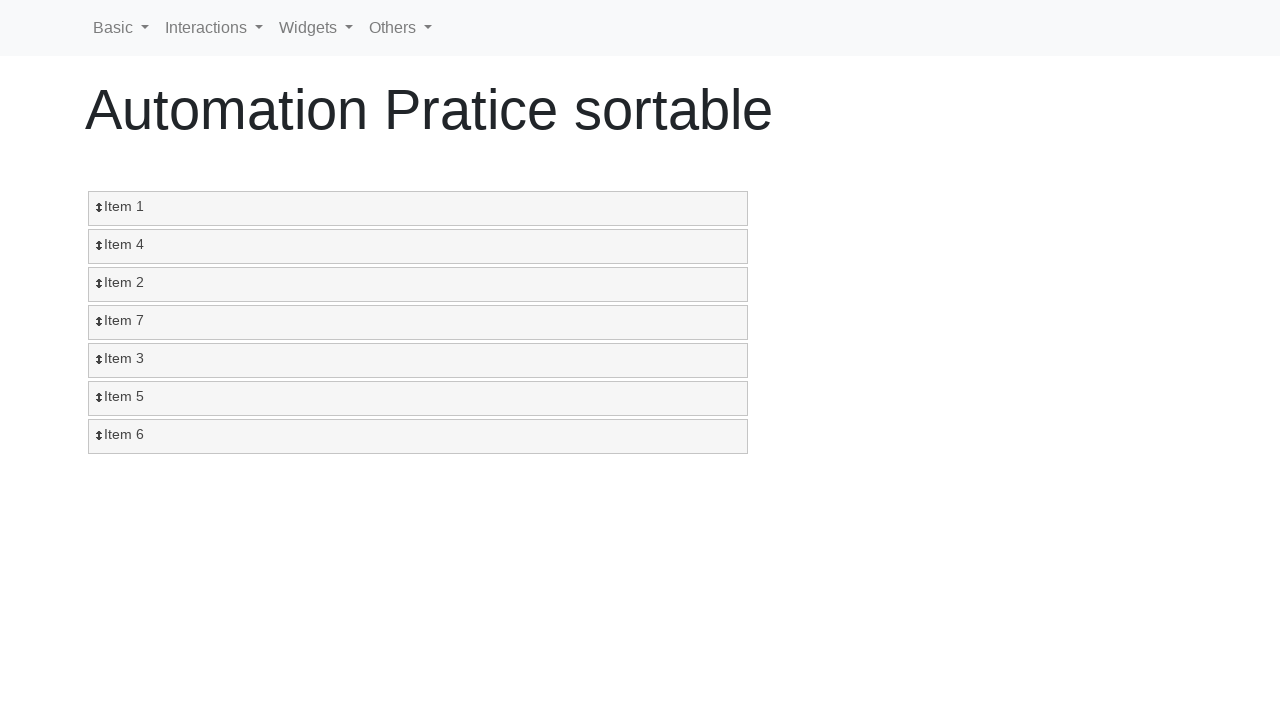

Dragged list item from shuffled position 4 to original position 5 at (418, 399)
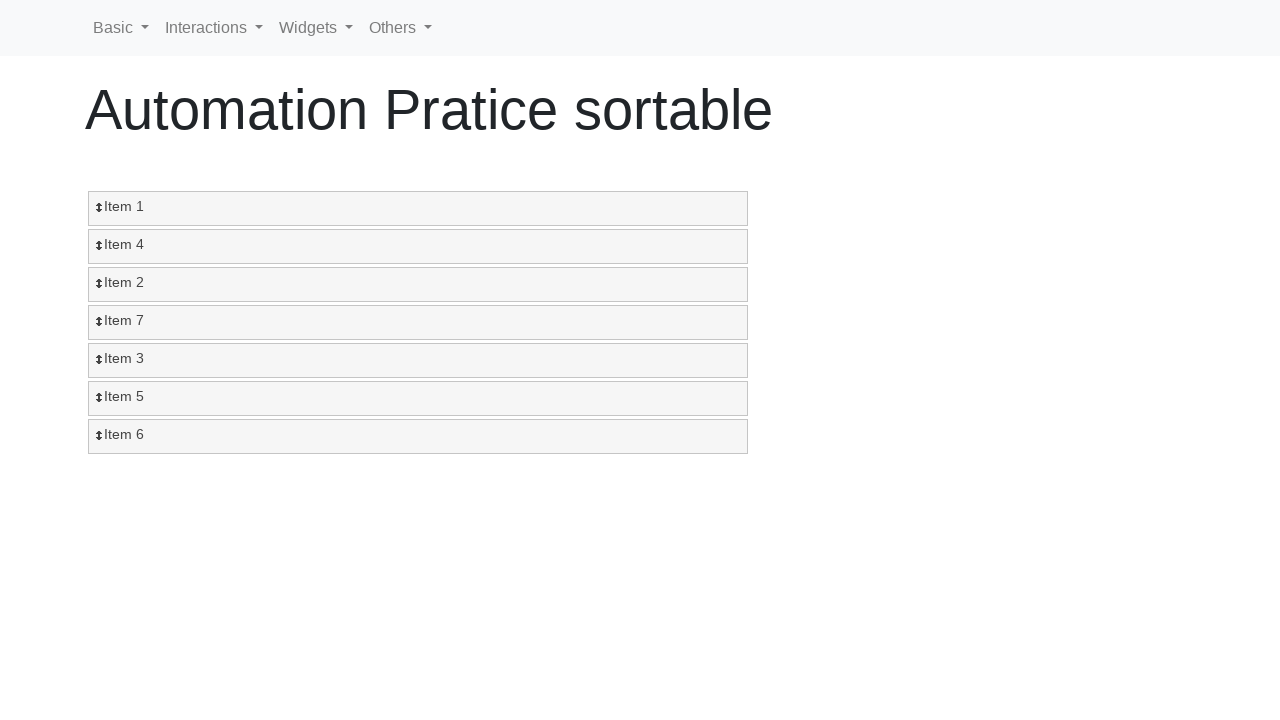

Dragged list item from shuffled position 5 to original position 6 at (418, 437)
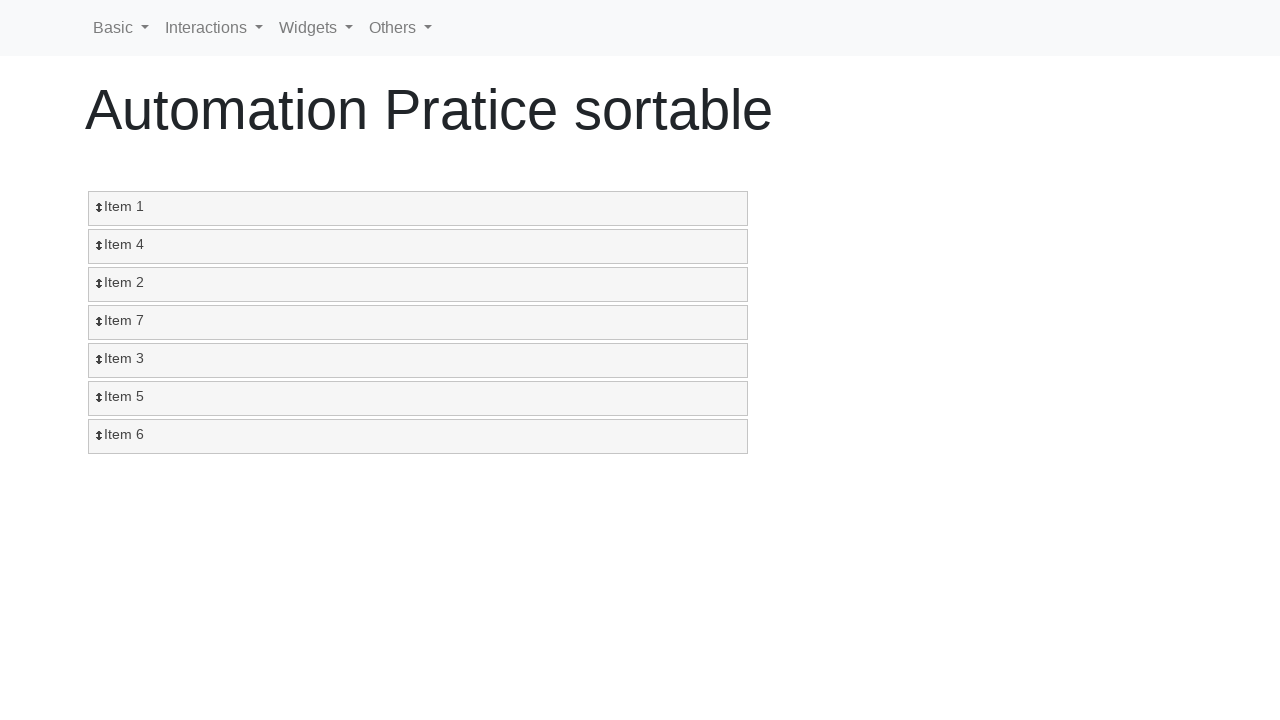

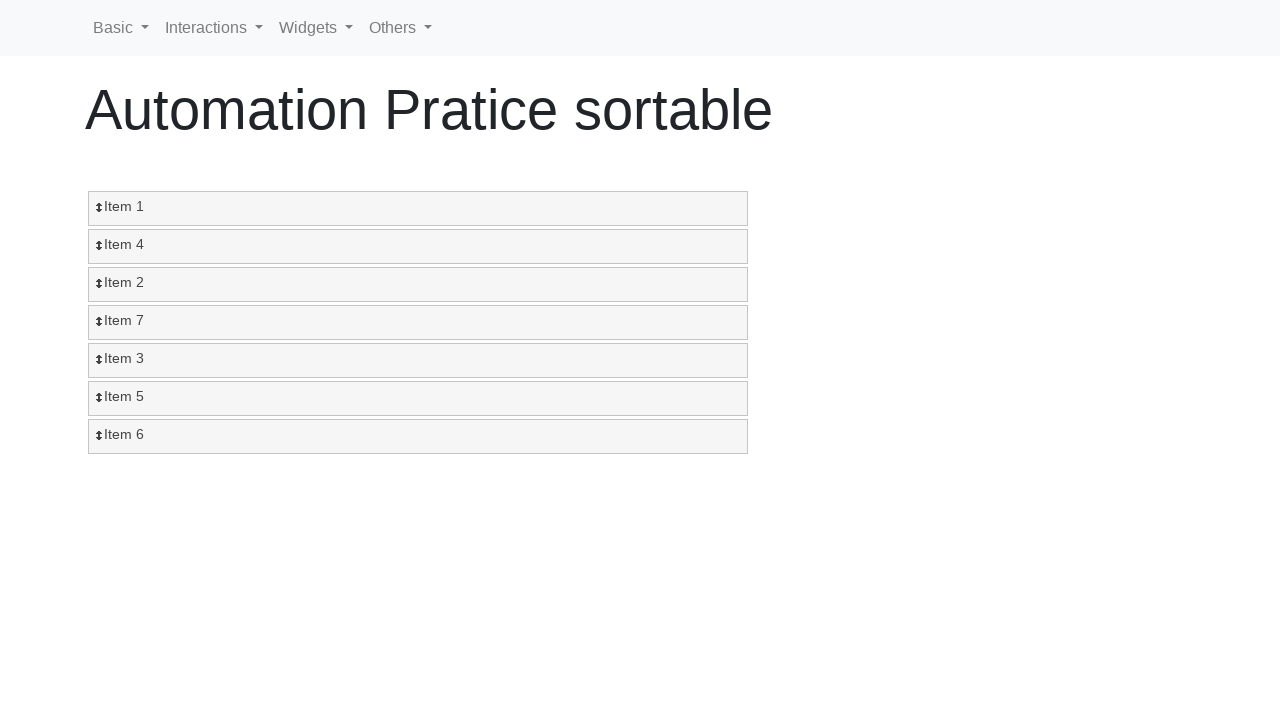